Fills out a comprehensive practice form including text fields, radio buttons, checkboxes, dropdowns, multi-select, and file upload, then submits the form

Starting URL: https://www.techlistic.com/p/selenium-practice-form.html

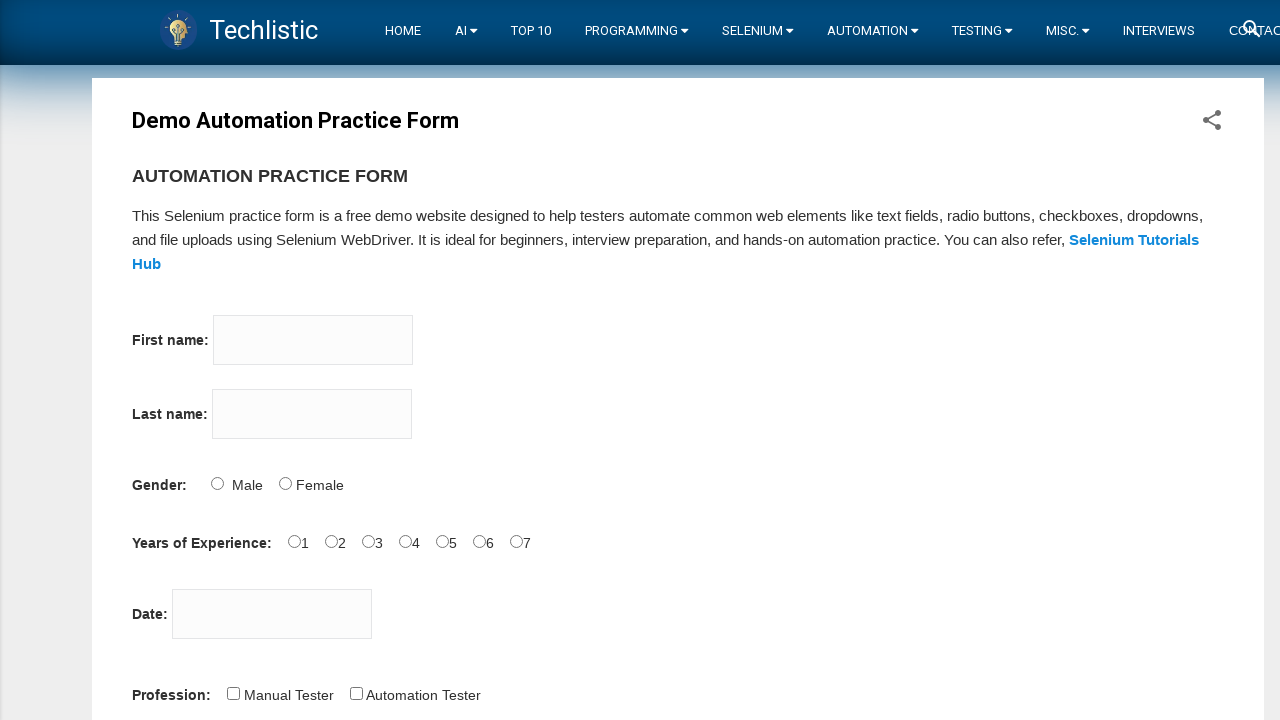

Filled first name field with 'Michael' on input[name='firstname']
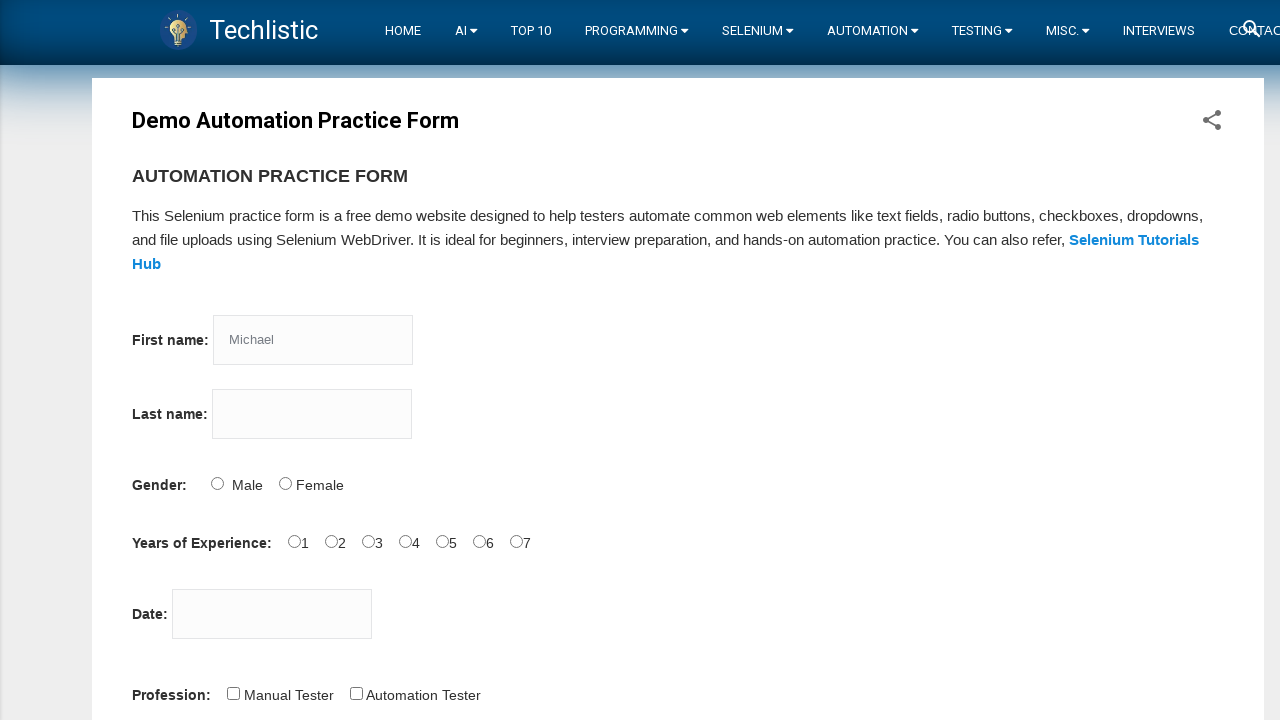

Filled last name field with 'Johnson' on input[name='lastname']
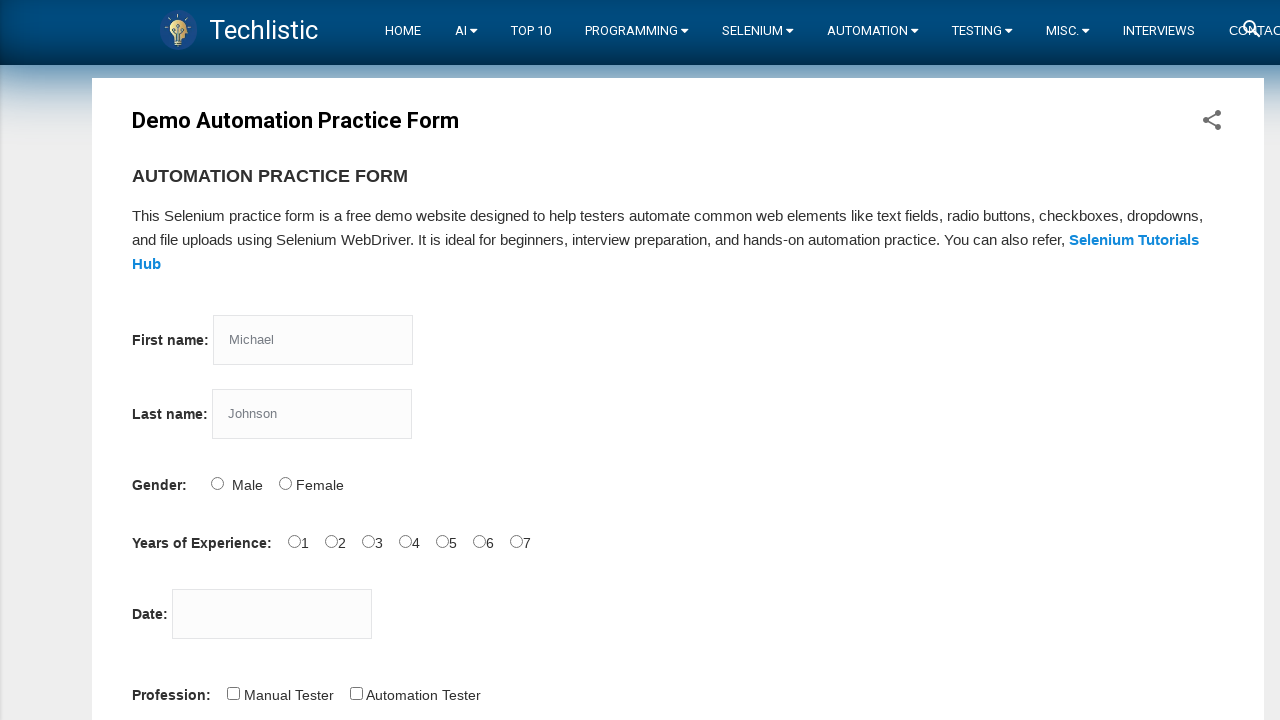

Selected Female radio button for gender at (285, 483) on #sex-1
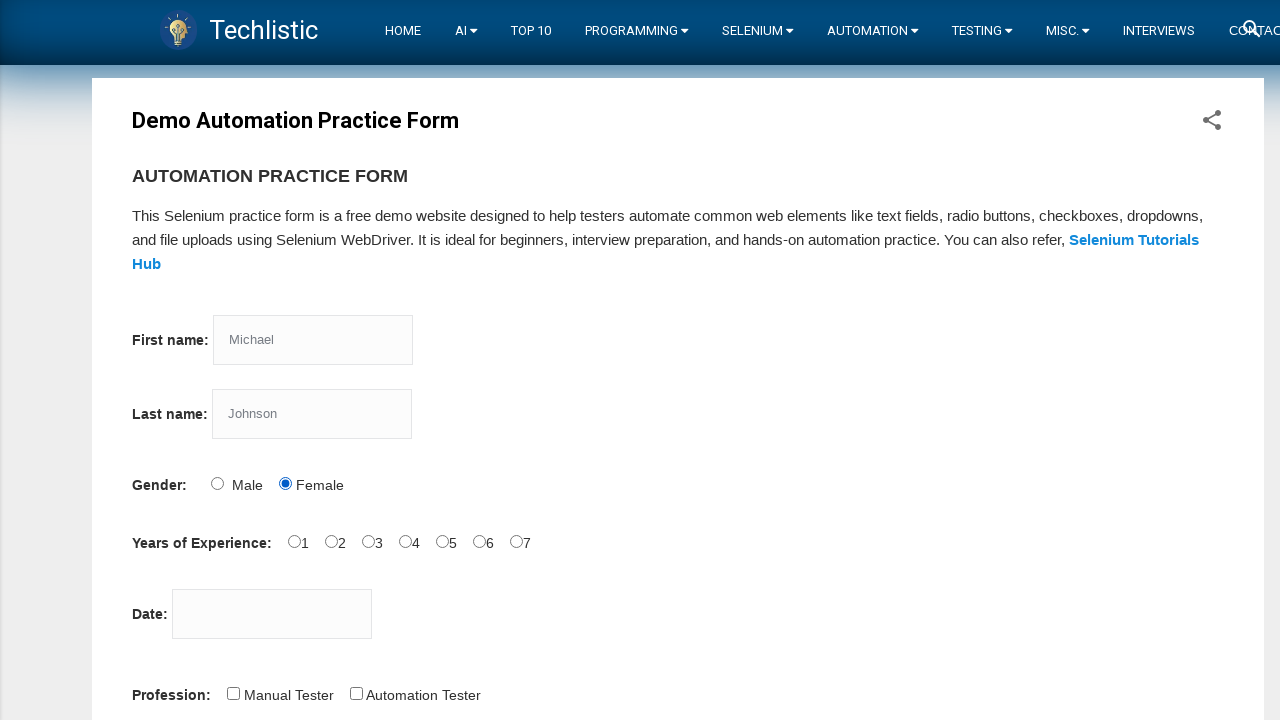

Selected 4 years of experience at (405, 541) on #exp-3
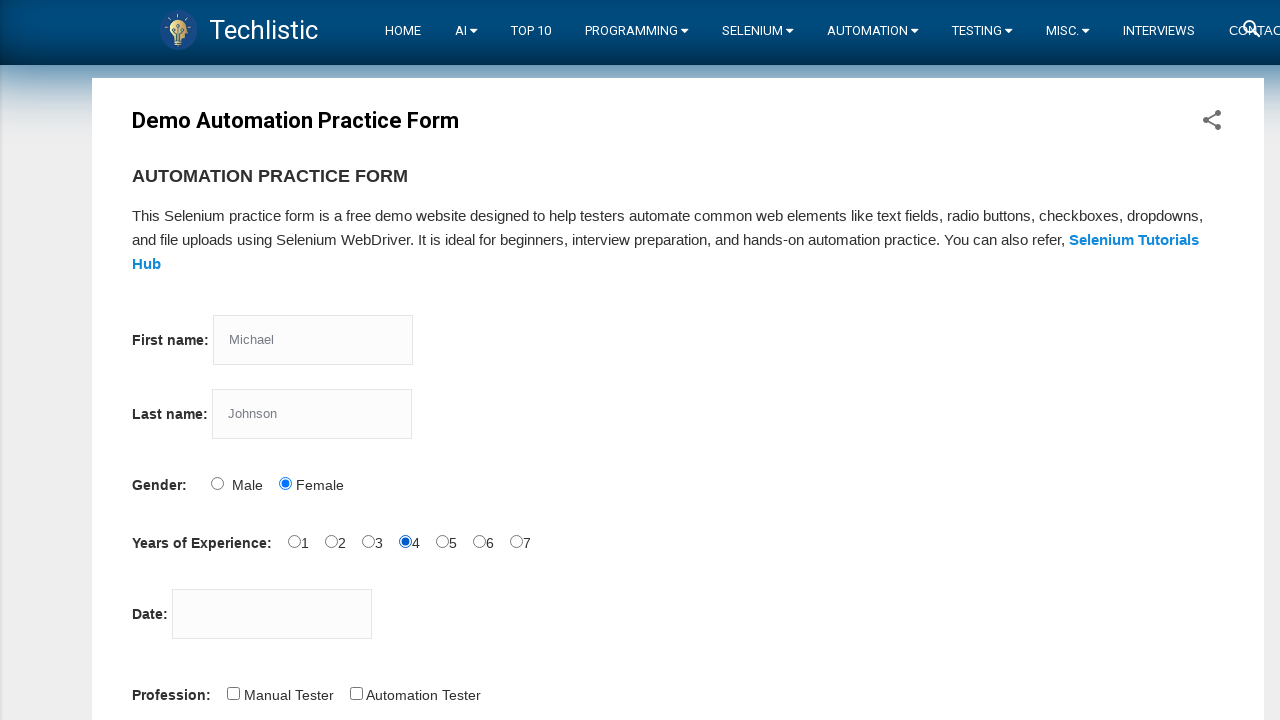

Filled date field with '15/03/1995' on #datepicker
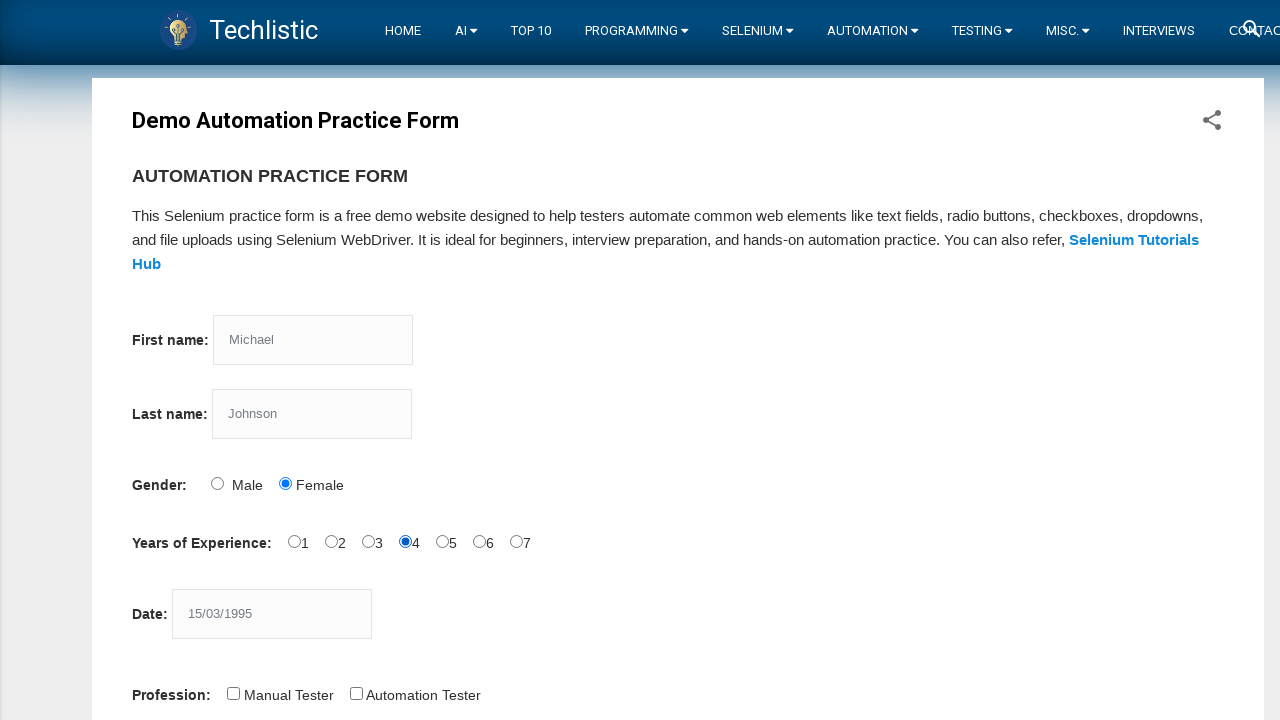

Selected Manual Tester profession checkbox at (233, 693) on #profession-0
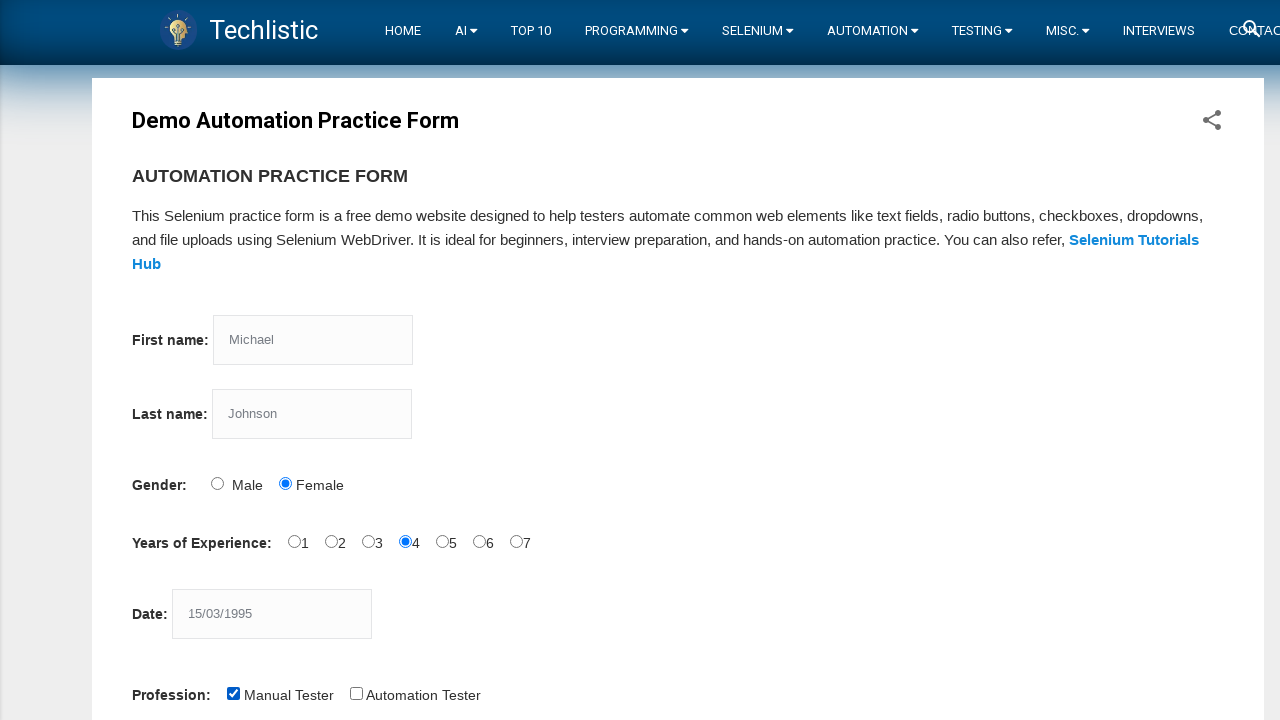

Selected Selenium IDE automation tool checkbox at (346, 360) on #tool-1
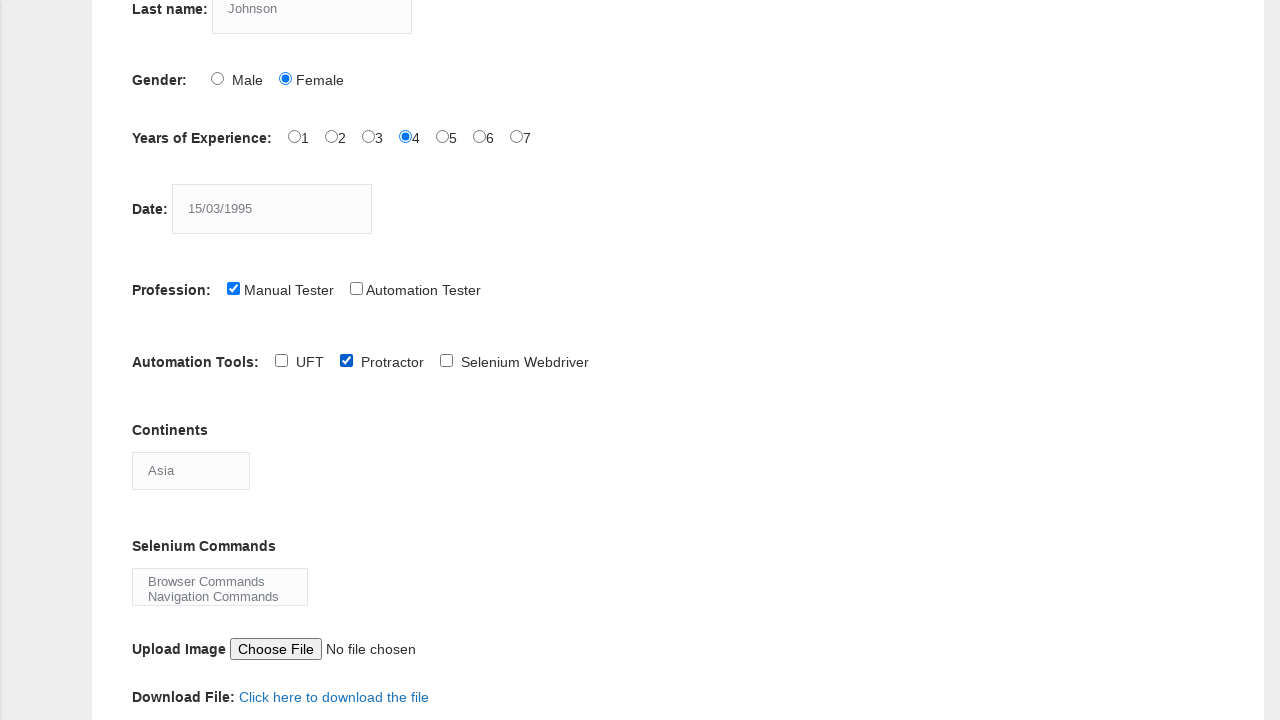

Selected Europe from continents dropdown on select[name='continents']
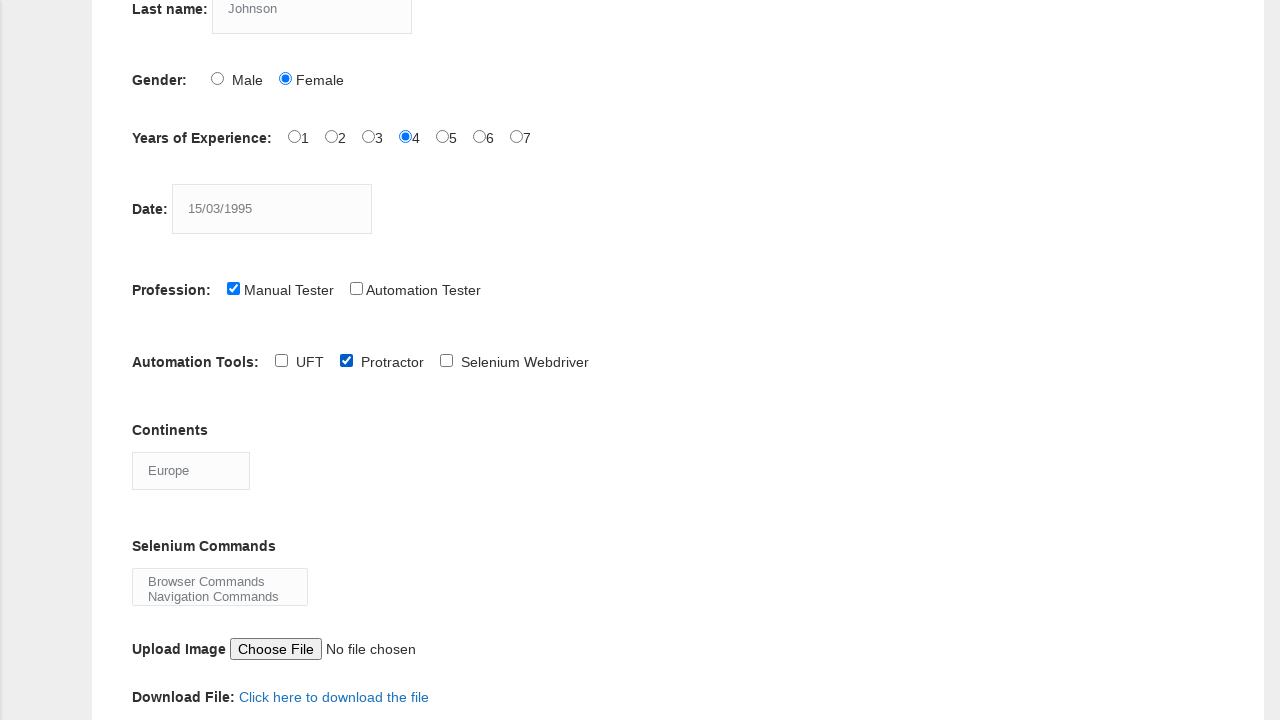

Selected multiple Selenium commands: Wait Commands and Switch Commands on select[name='selenium_commands']
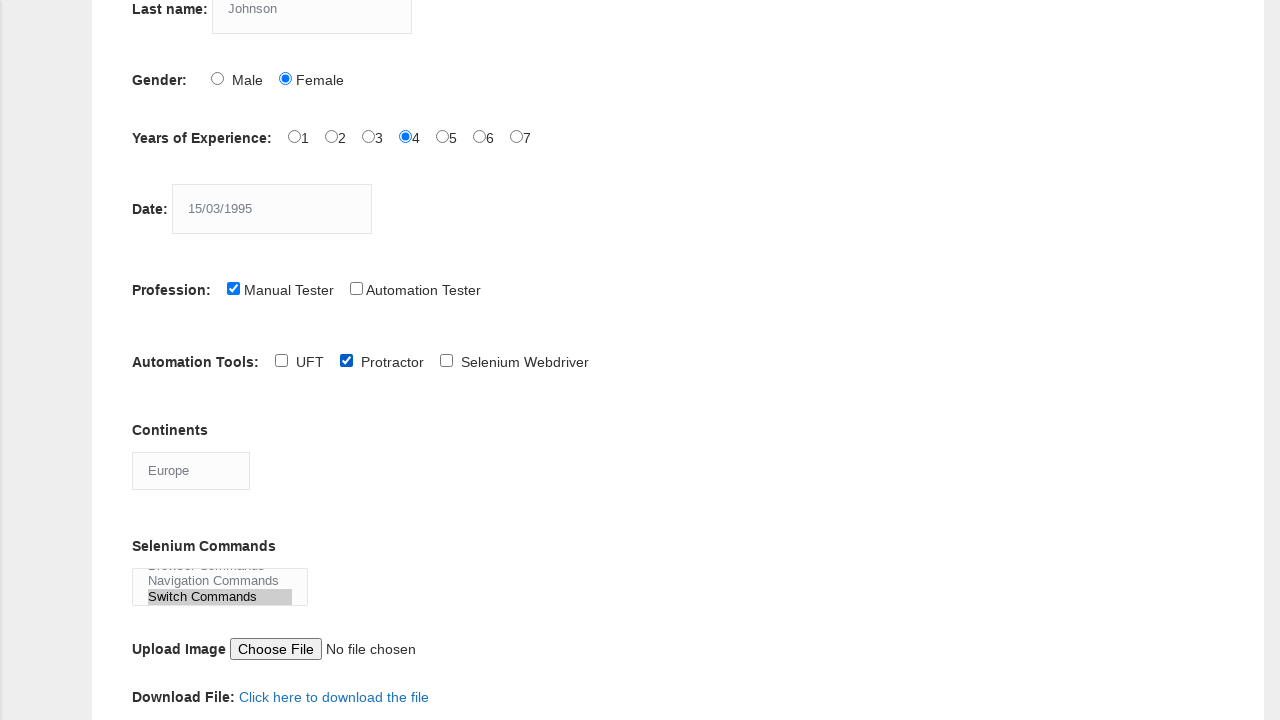

Clicked submit button to submit the form at (157, 360) on #submit
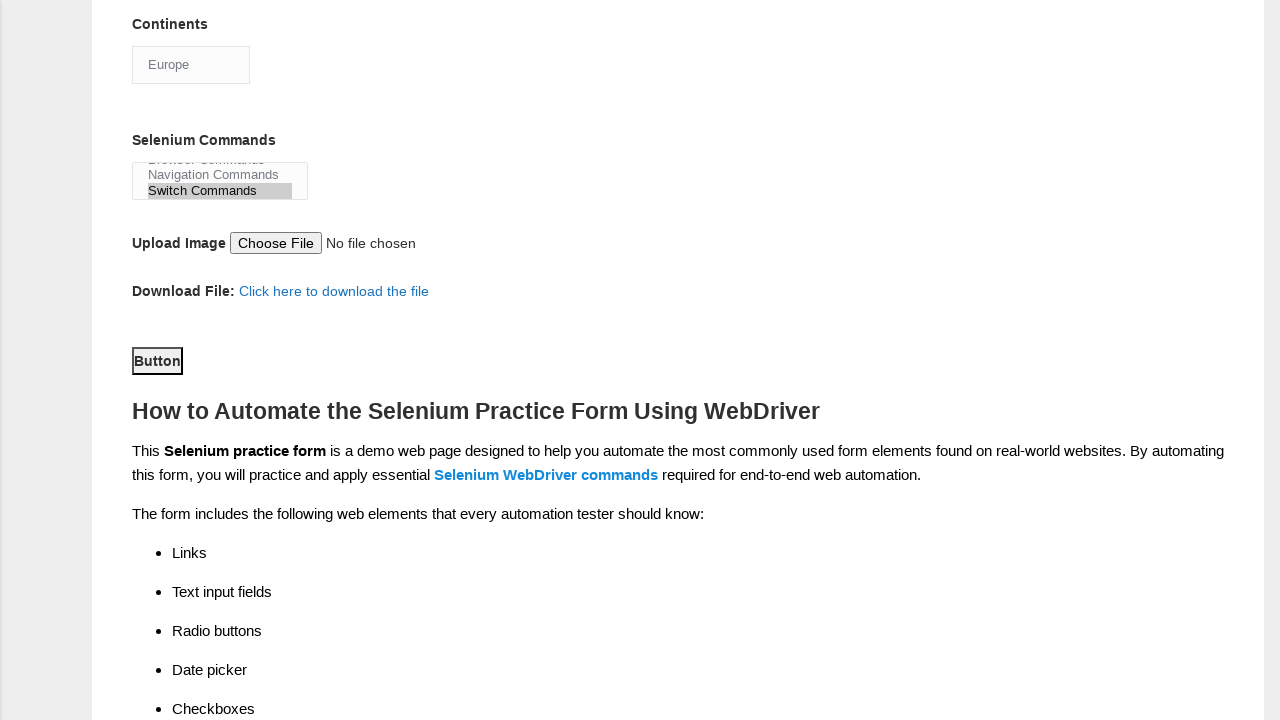

Waited for form submission to complete
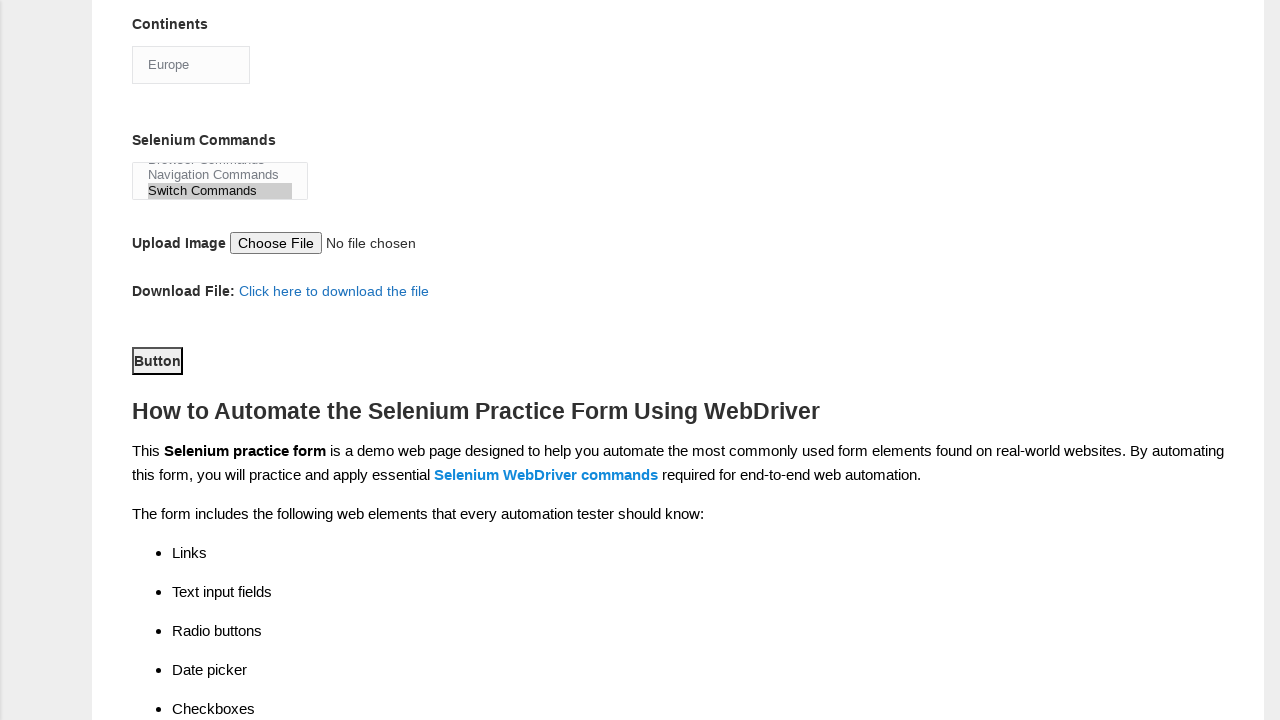

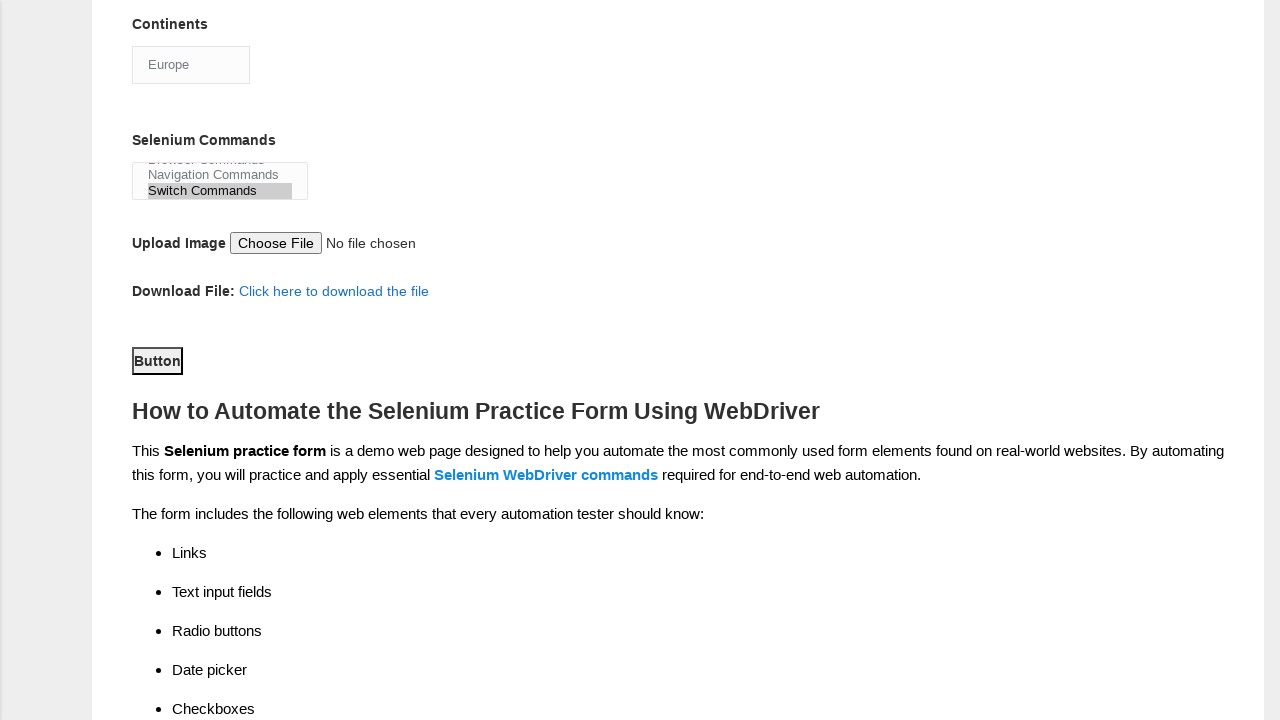